Tests that clicking the Due column header sorts the table data in ascending order by verifying the due values are in sorted order

Starting URL: http://the-internet.herokuapp.com/tables

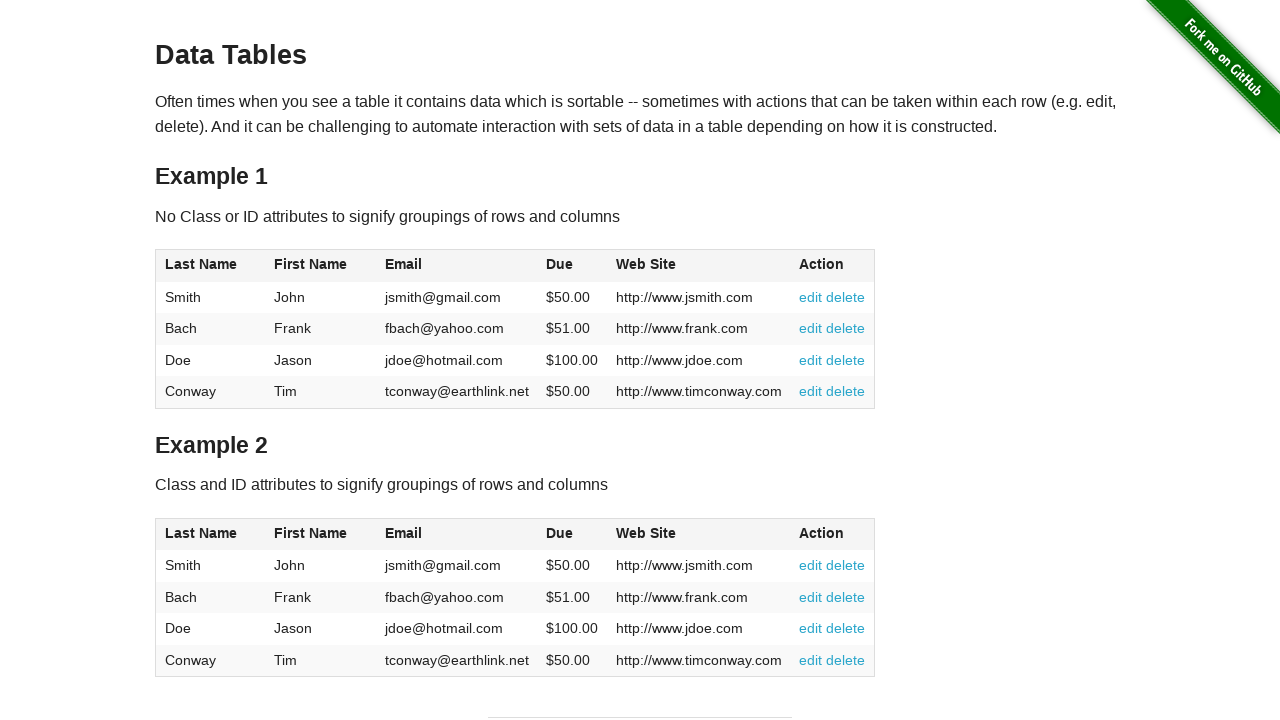

Clicked Due column header to sort ascending at (572, 266) on #table1 thead tr th:nth-of-type(4)
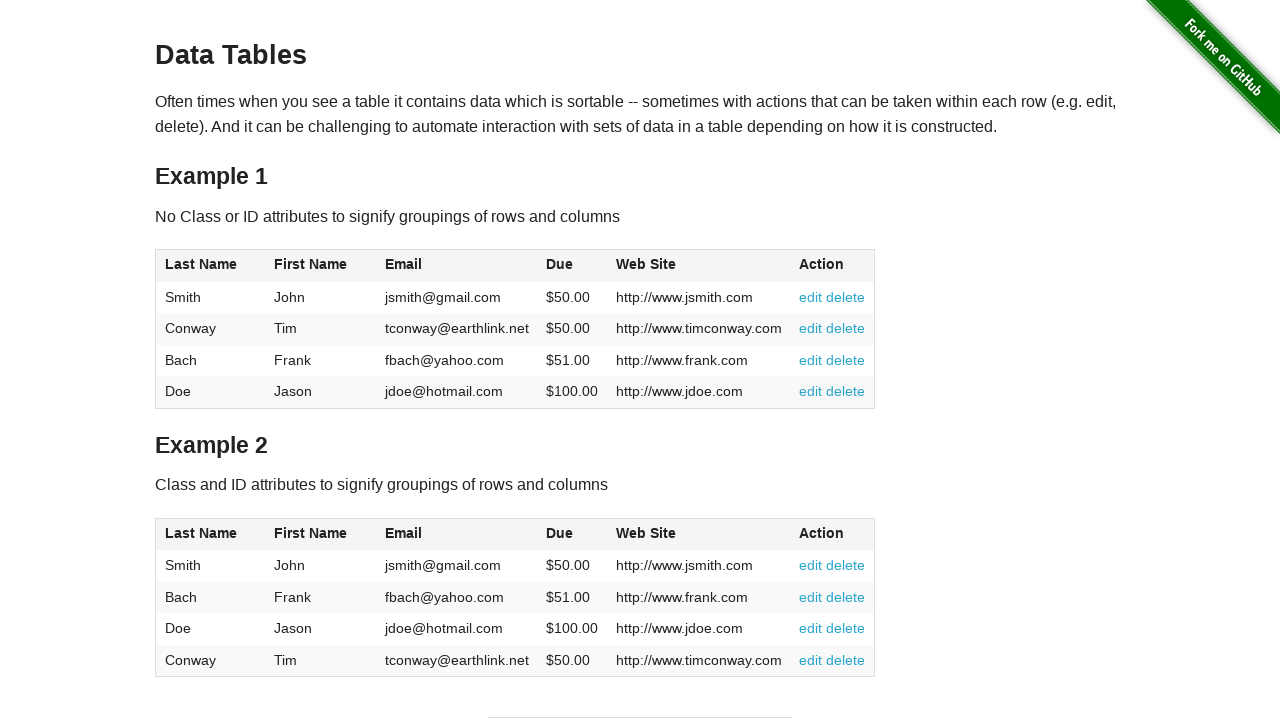

Table Due column loaded
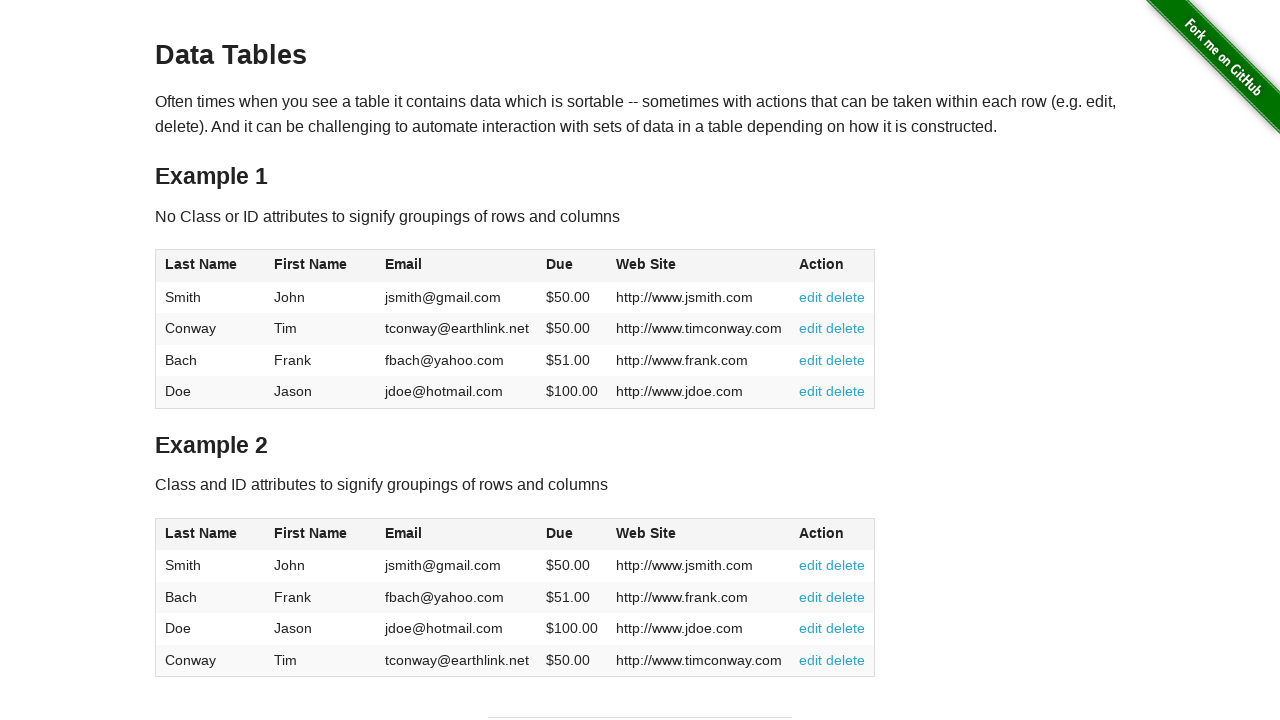

Retrieved all Due column values from table
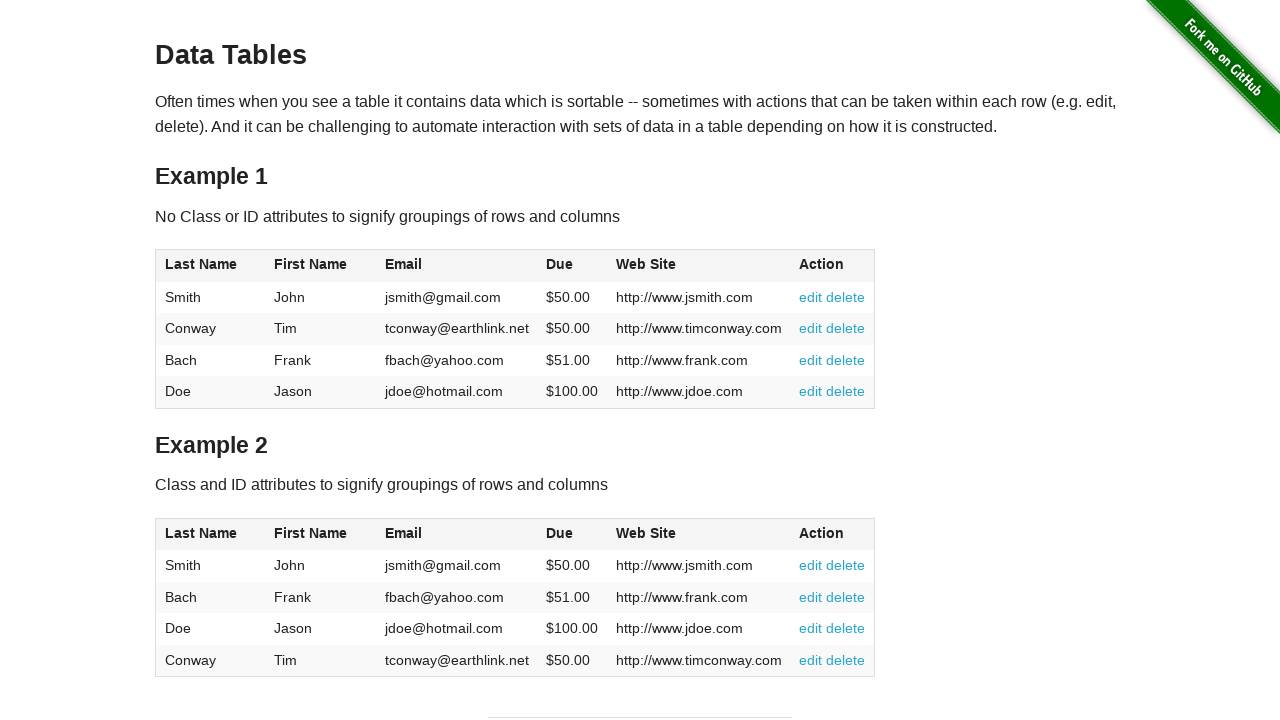

Verified Due column values are sorted in ascending order
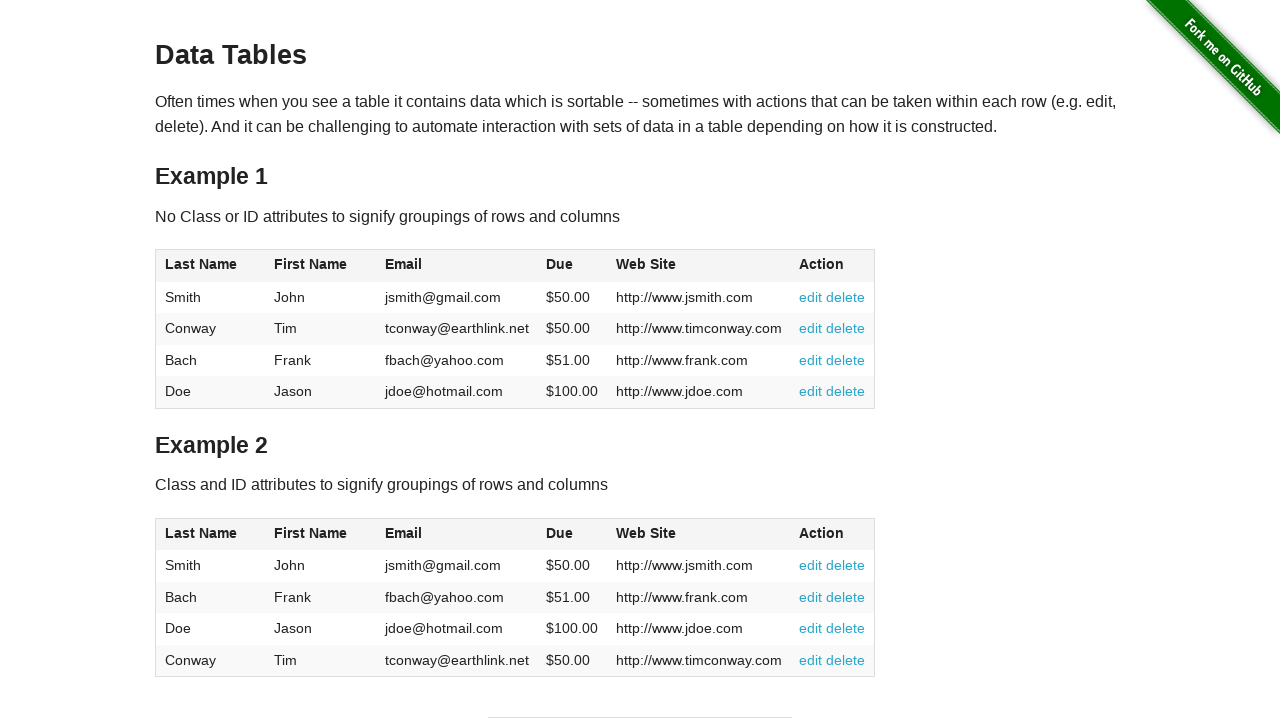

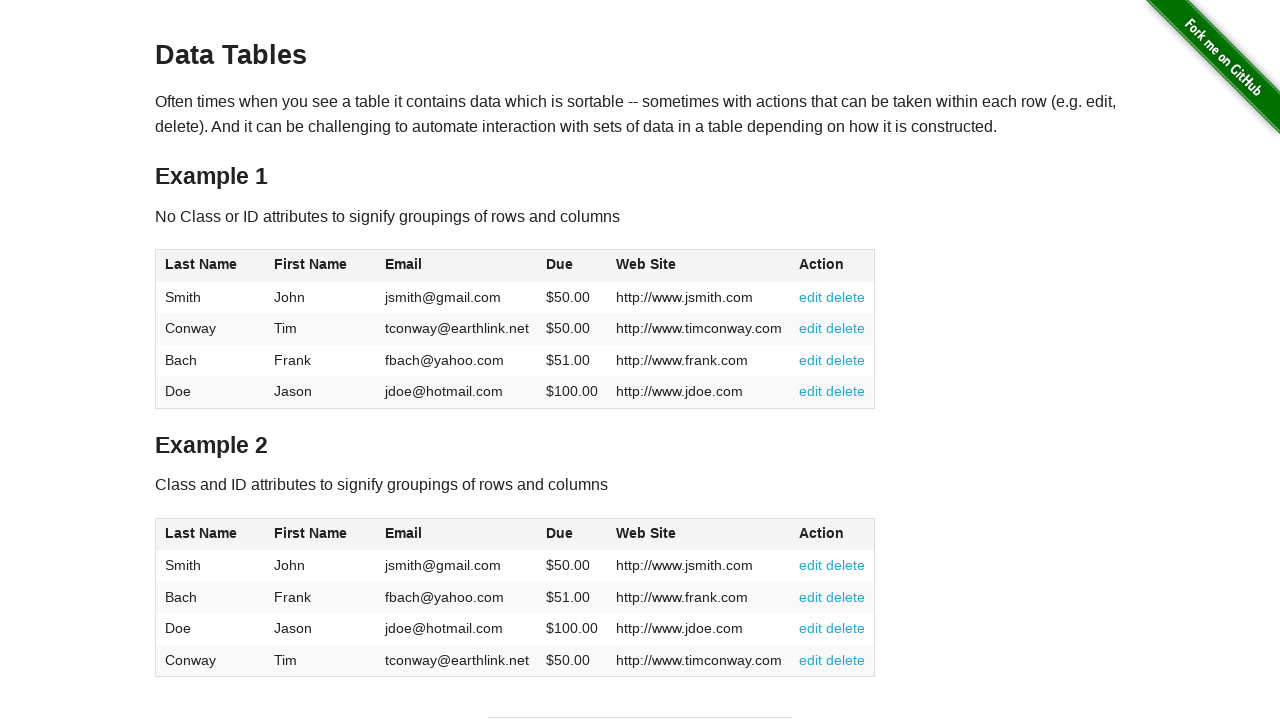